Tests mouse hover functionality by moving the cursor over the h1 heading element on a test page

Starting URL: https://testeroprogramowania.github.io/selenium/basics.html

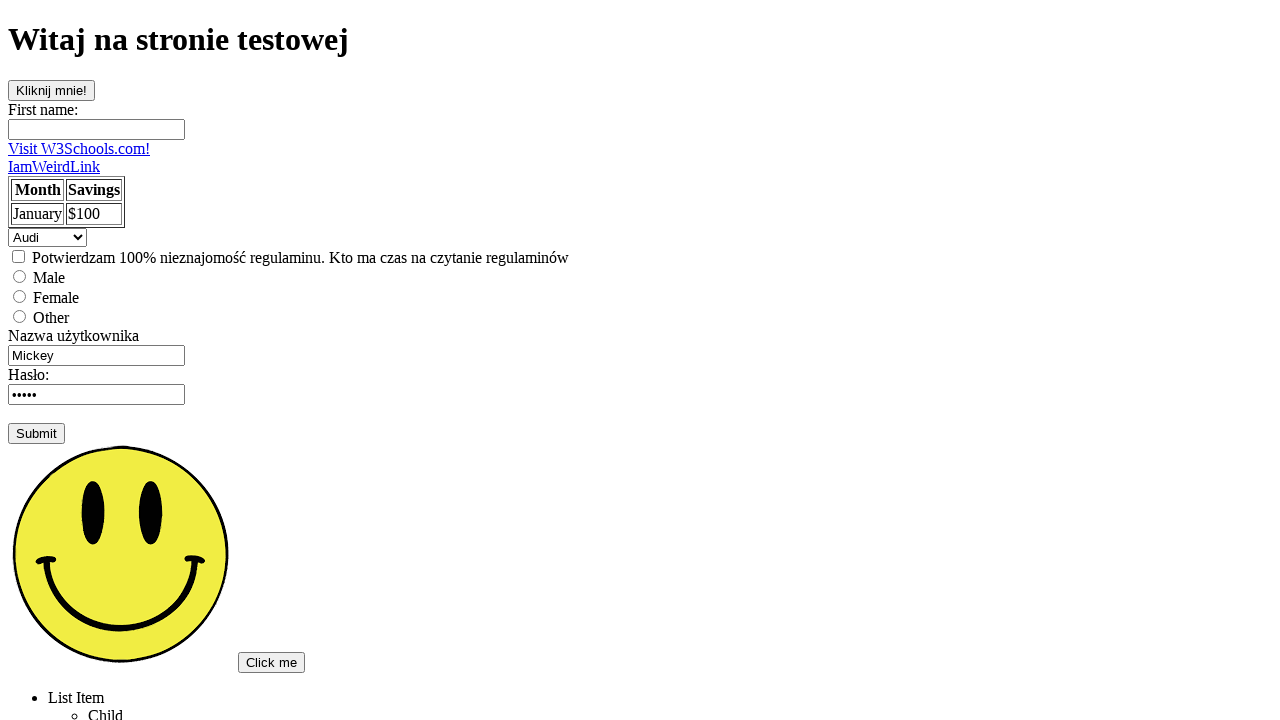

Navigated to test page
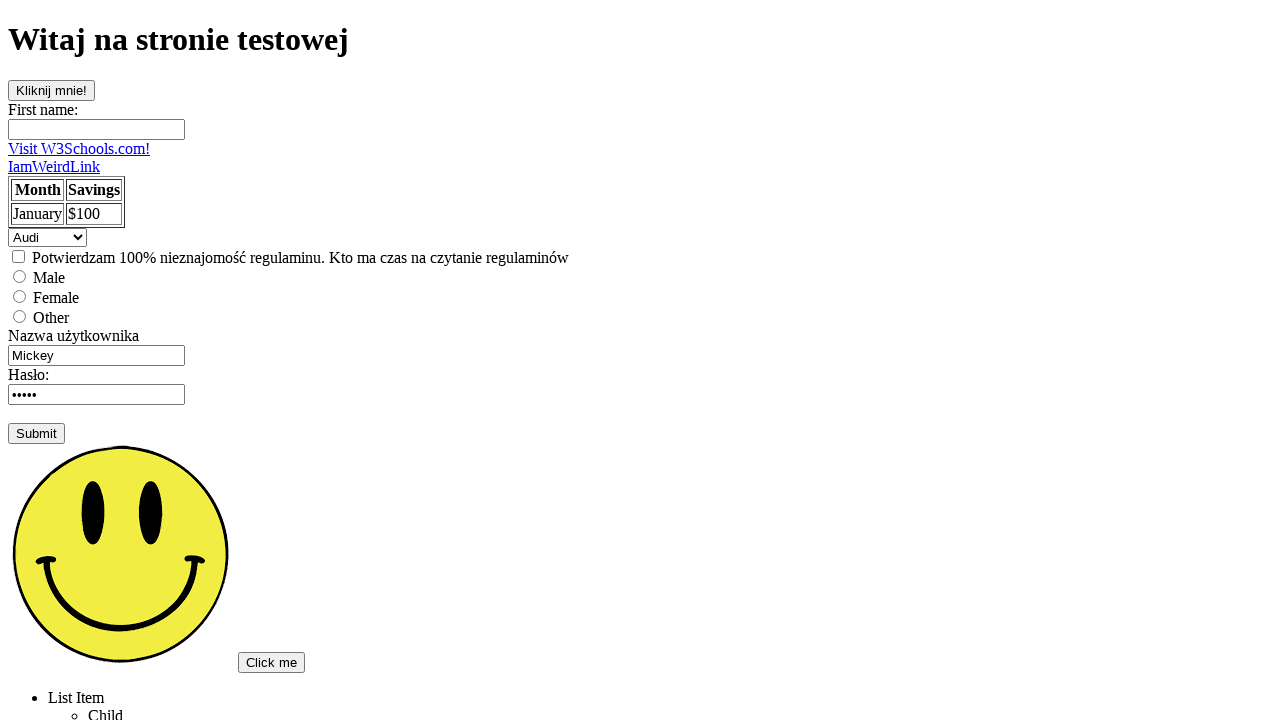

Located h1 heading element
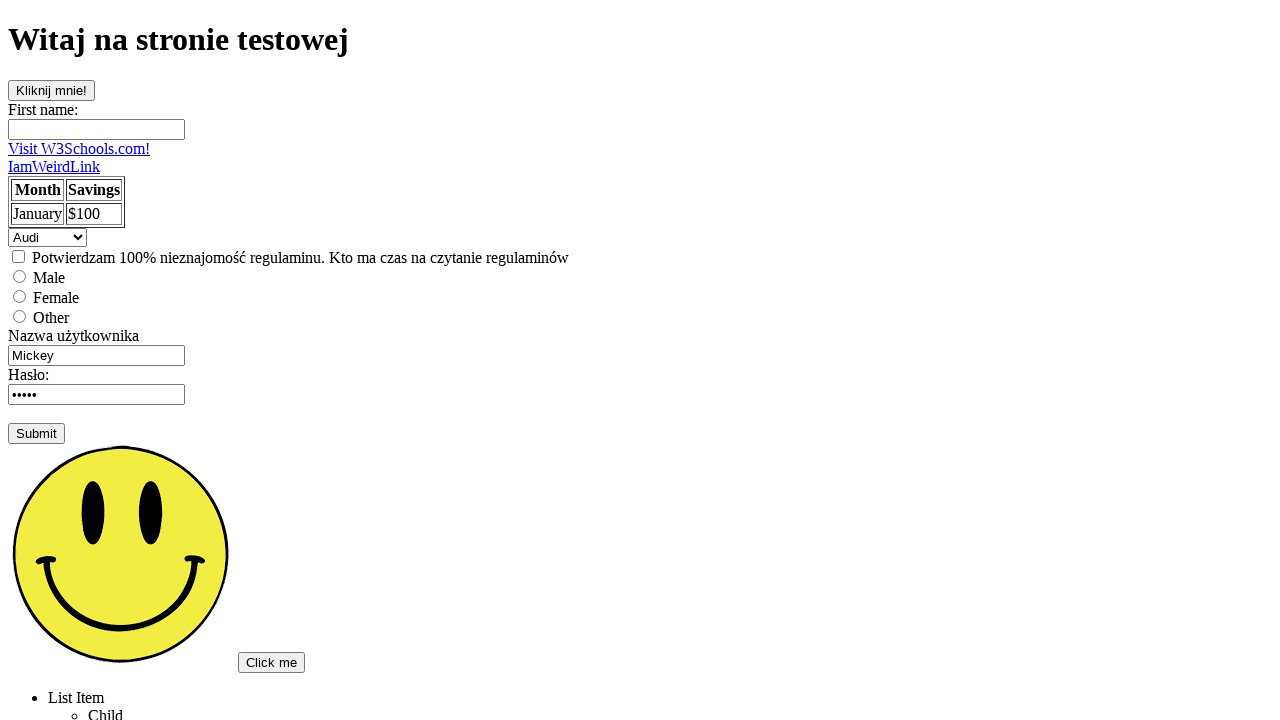

Hovered over h1 heading element at (640, 40) on h1
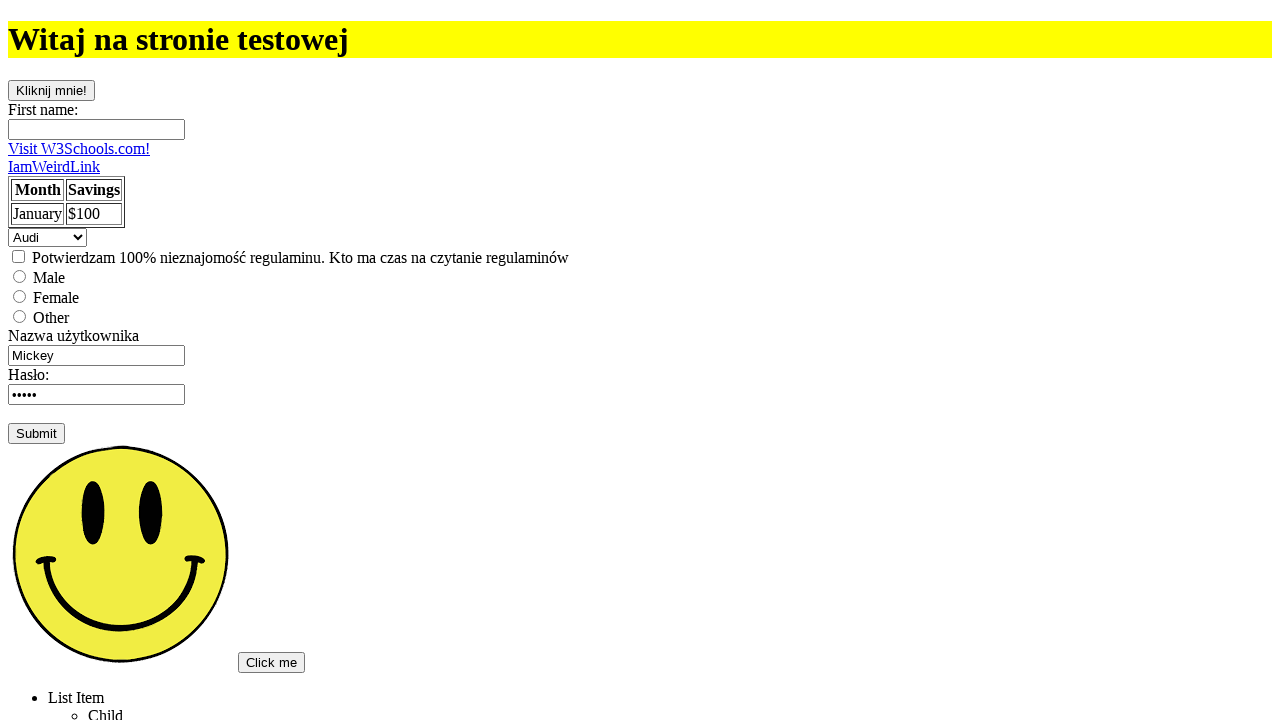

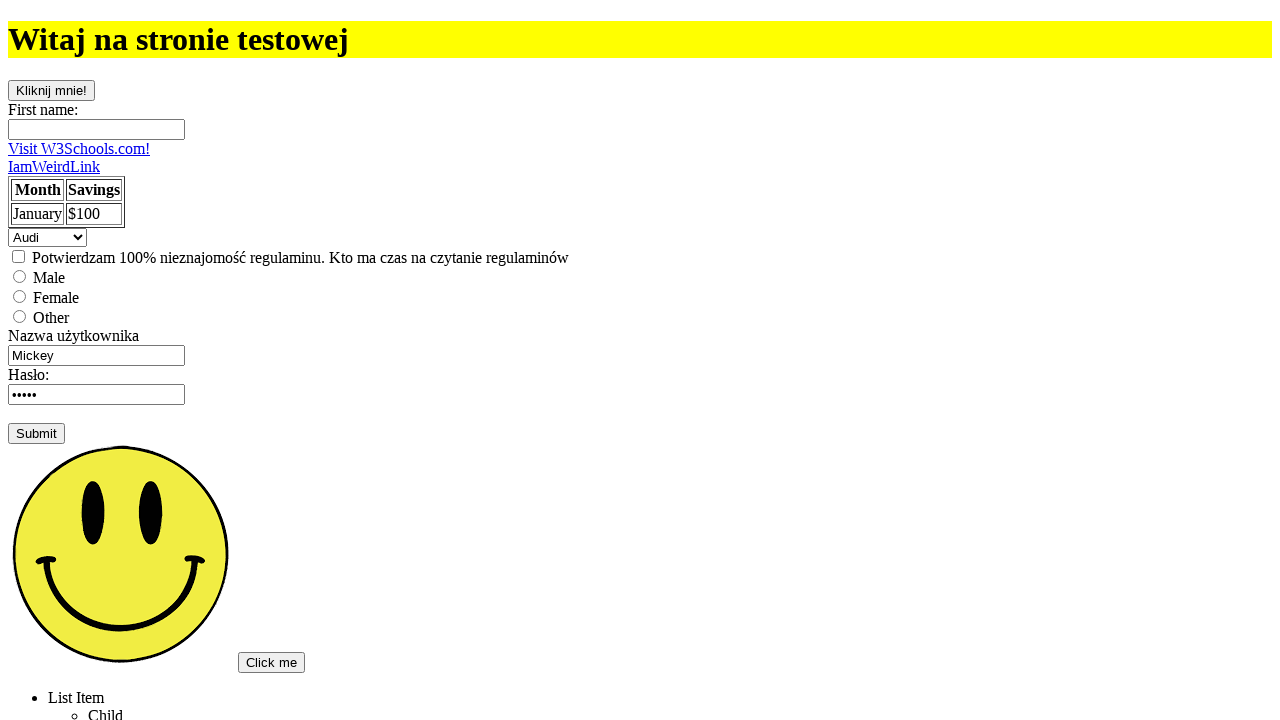